Tests text comparison tool by copying text from the first editor and pasting it into the second editor

Starting URL: https://extendsclass.com/text-compare.html

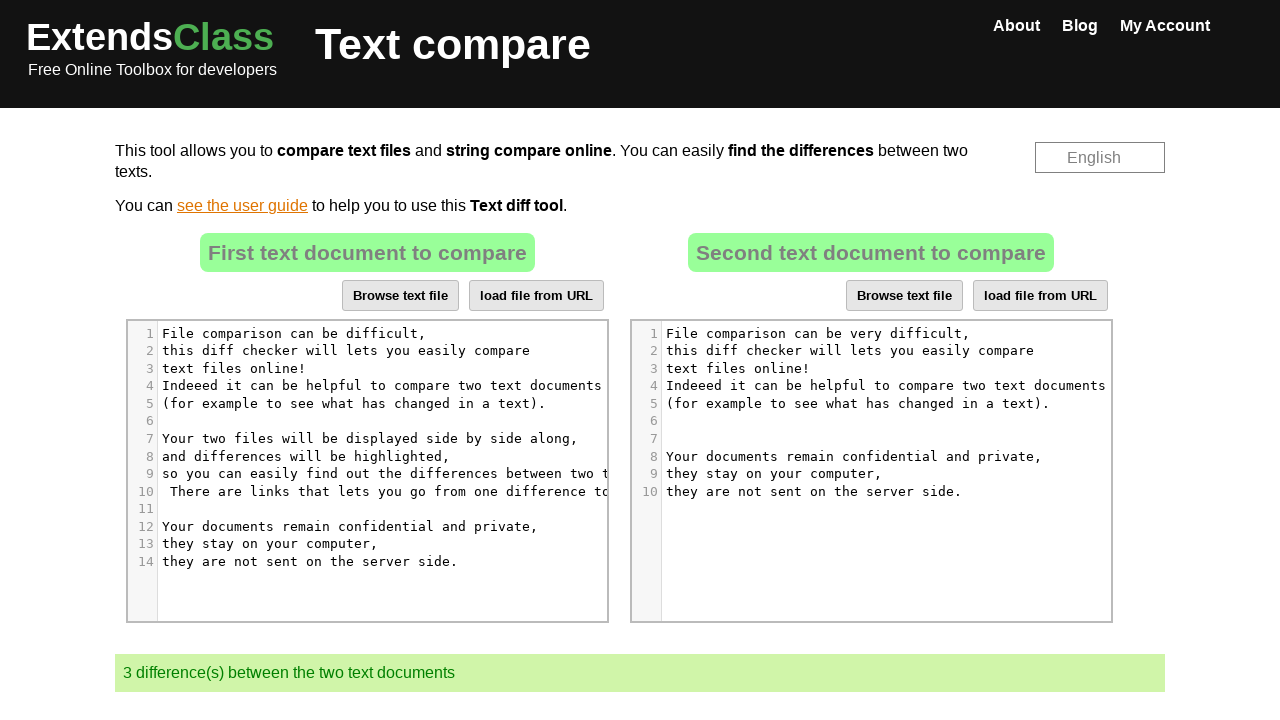

Located the first text editor
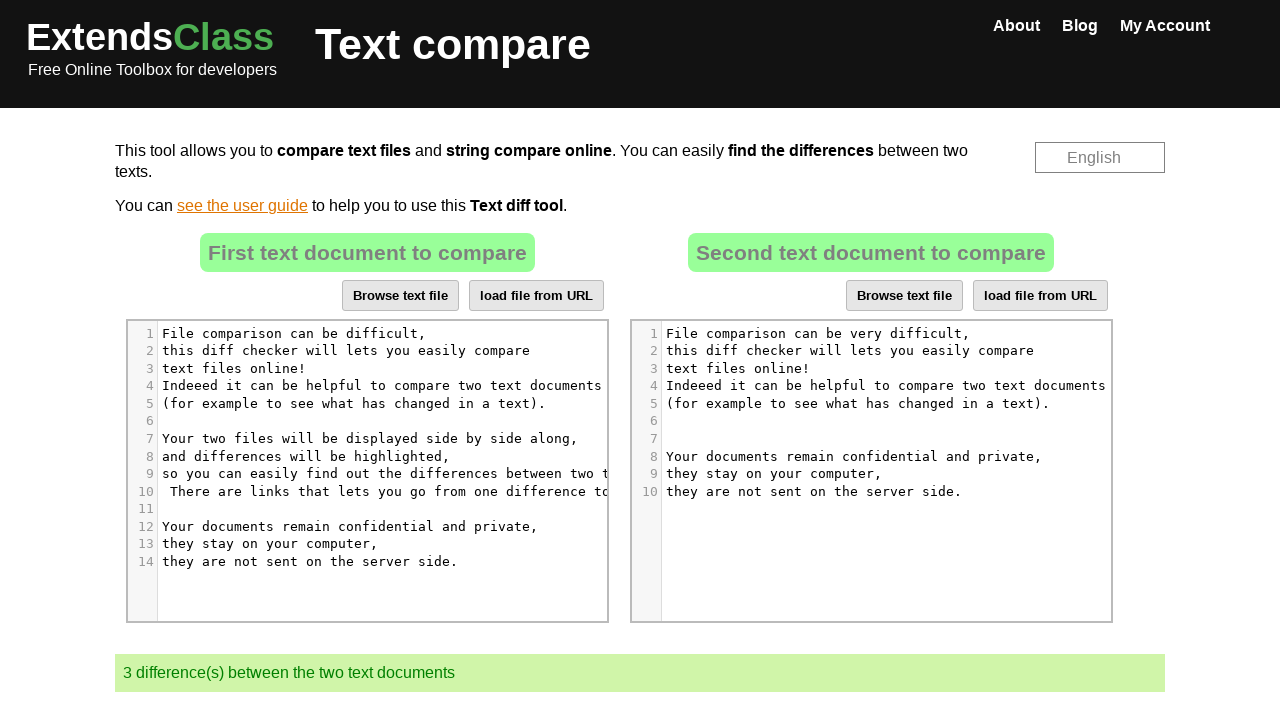

Located the second text editor
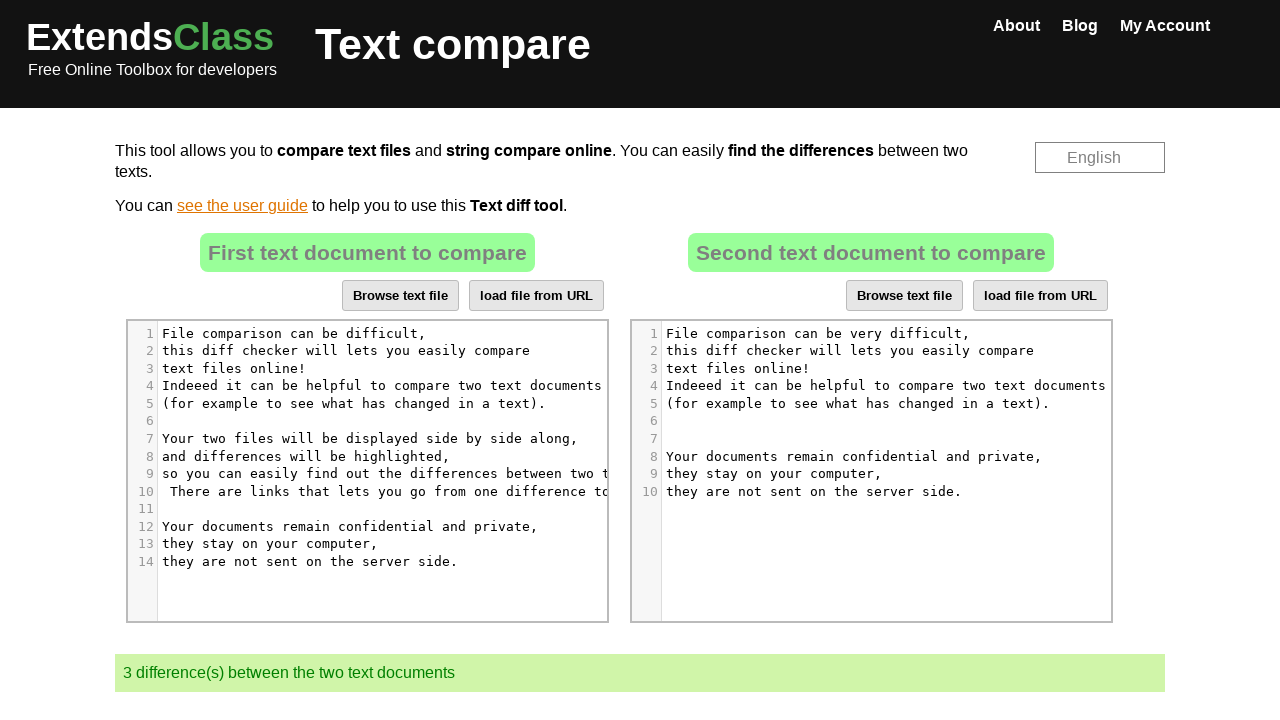

Clicked on the first text editor at (391, 448) on (//div[@class='CodeMirror-lines'])[1]
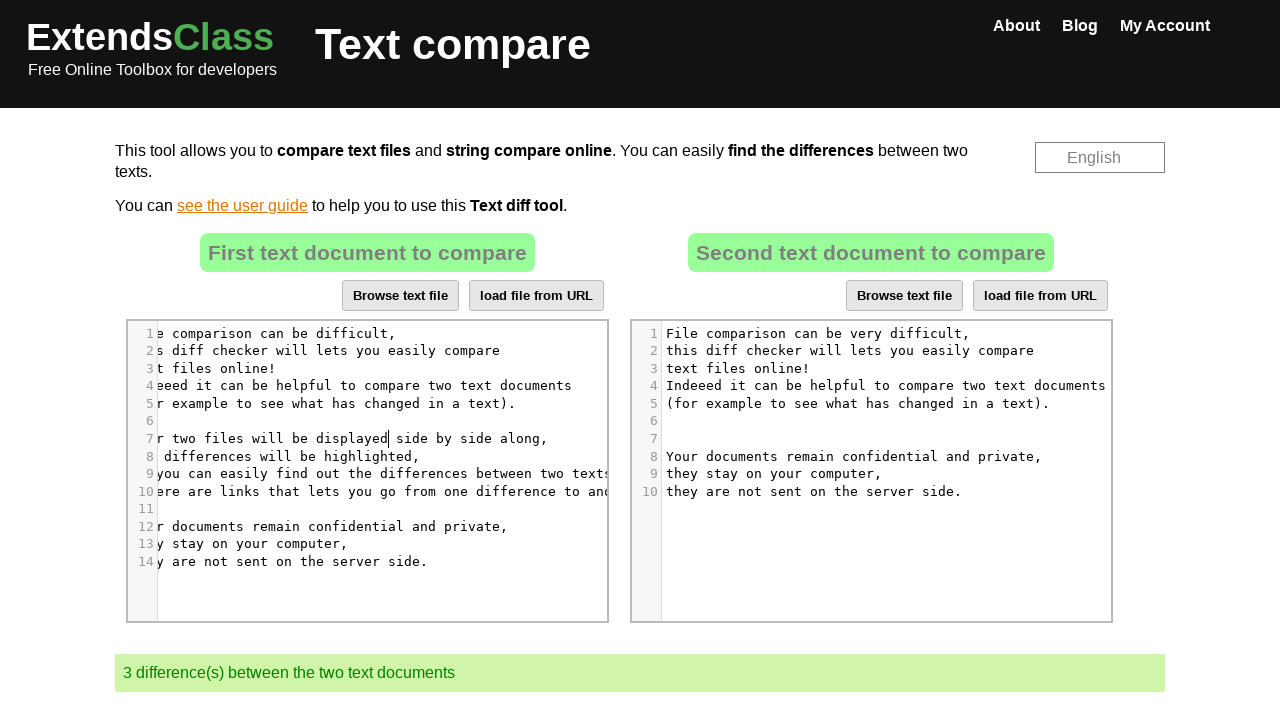

Selected all text in the first editor
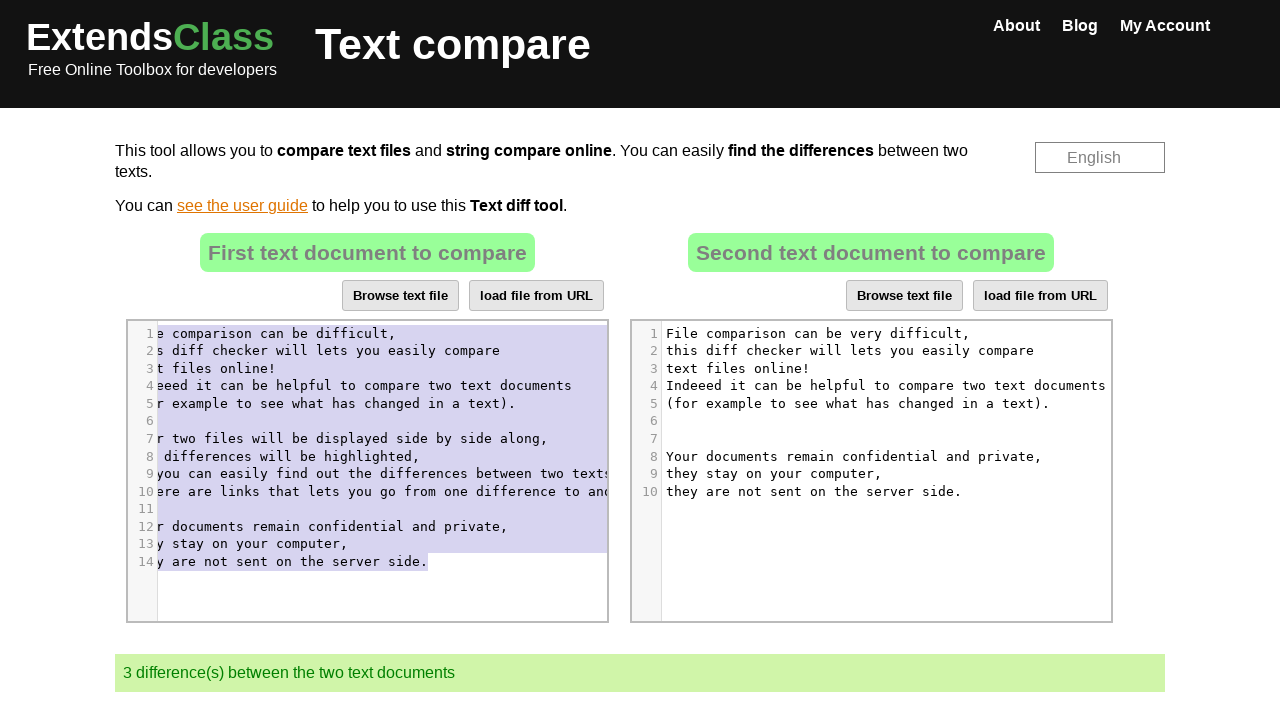

Copied text from the first editor
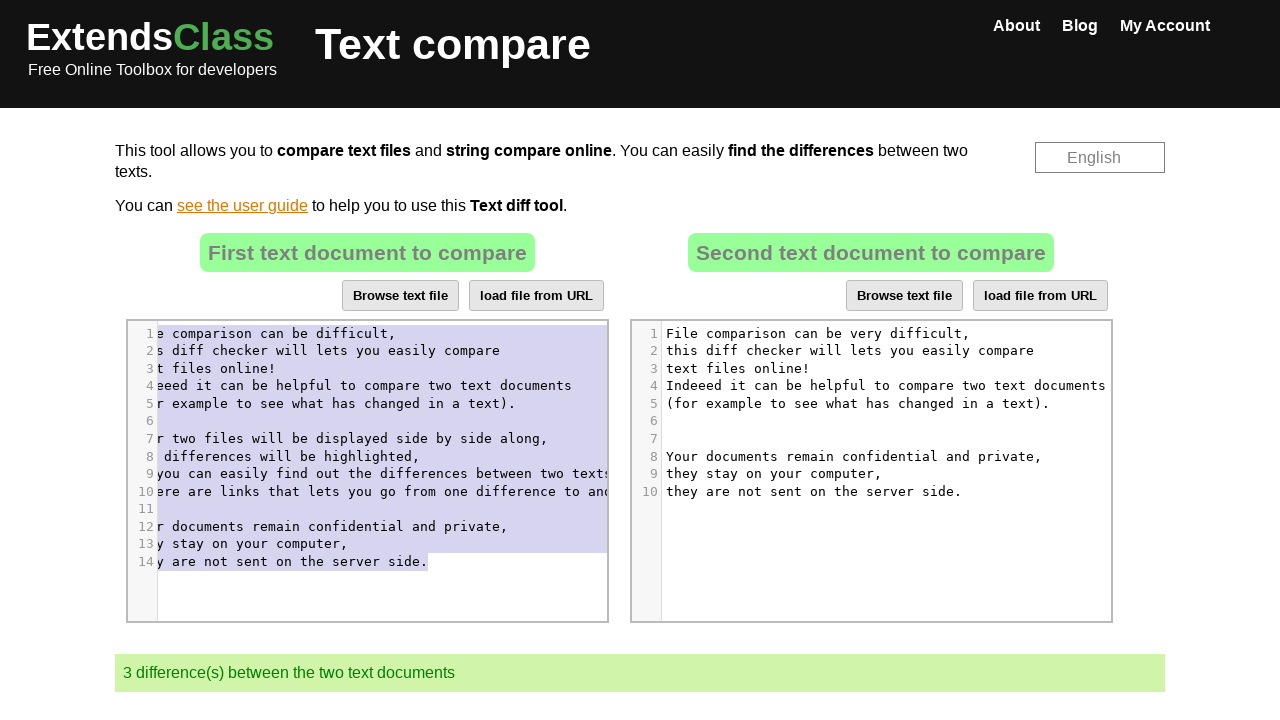

Clicked on the second text editor at (883, 412) on (//div[@class='CodeMirror-lines'])[2]
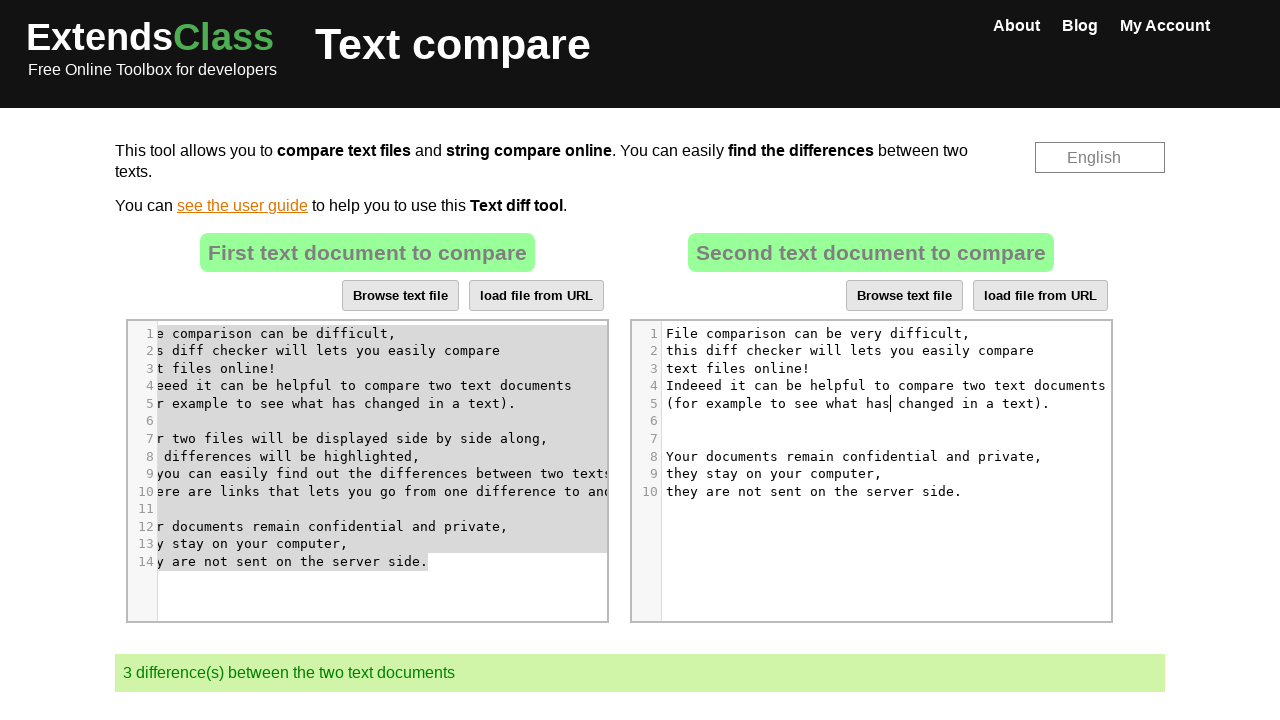

Selected all text in the second editor
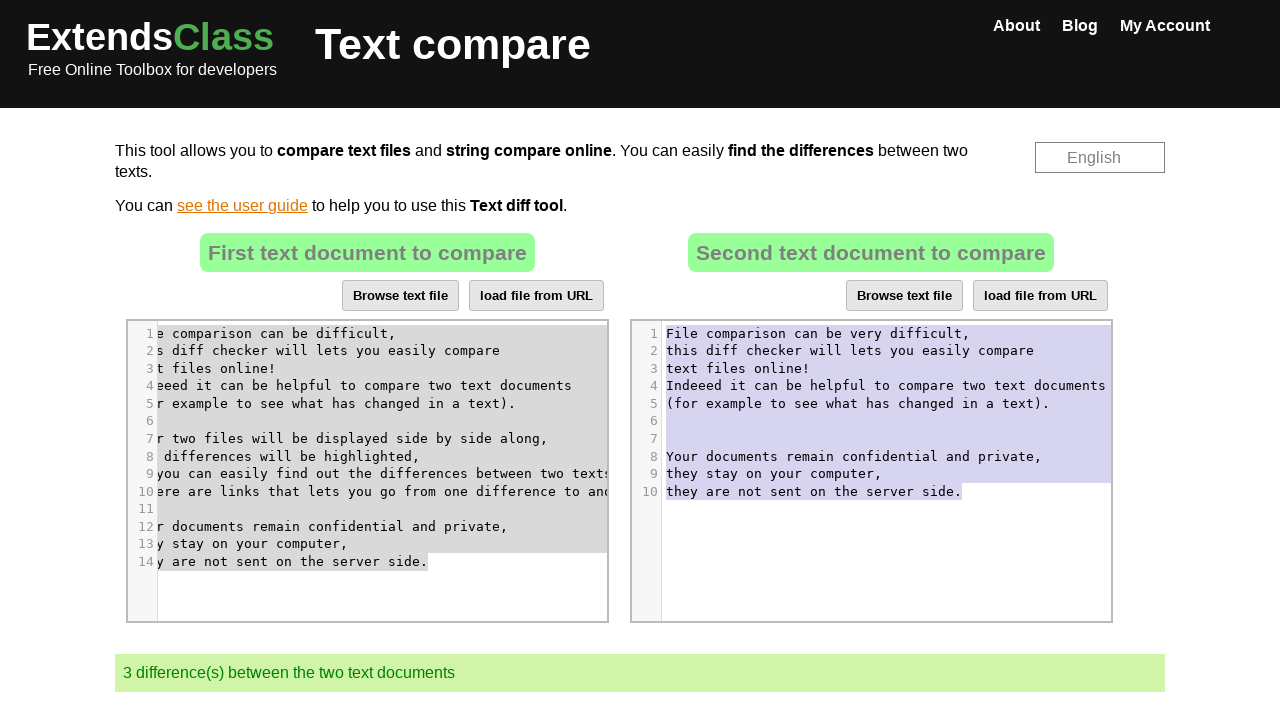

Pasted text into the second editor
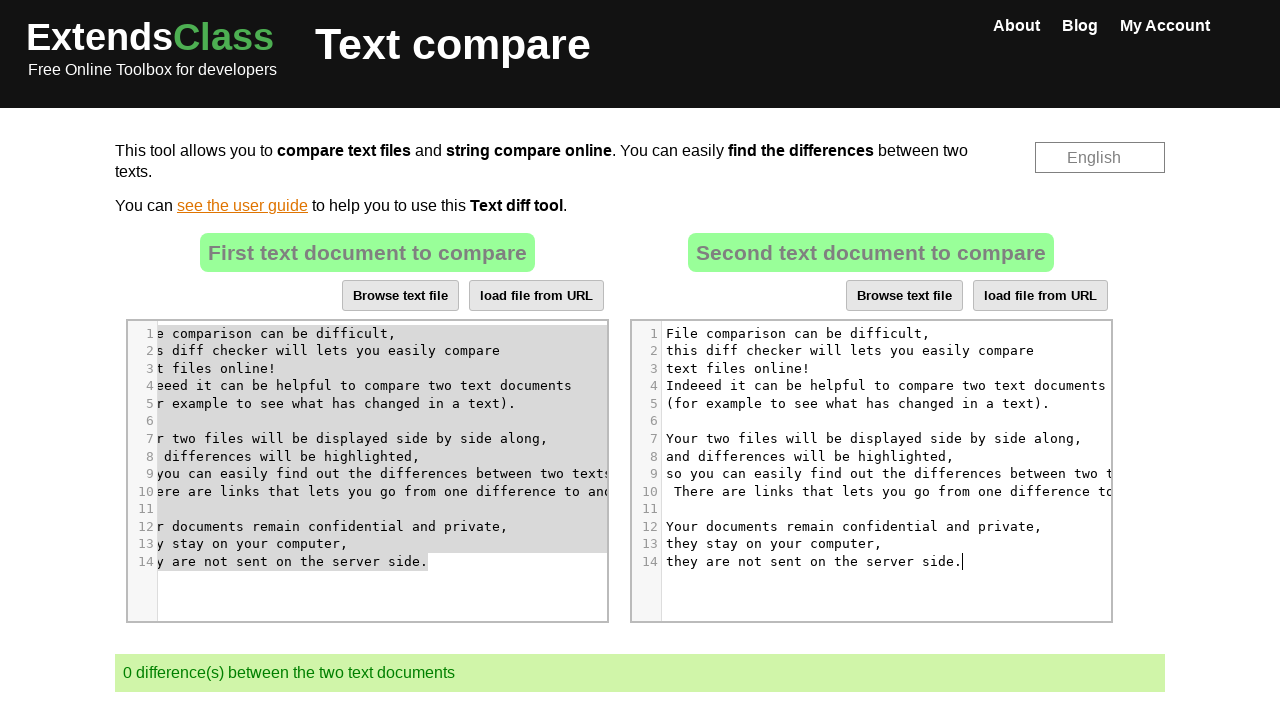

Waited for comparison to update
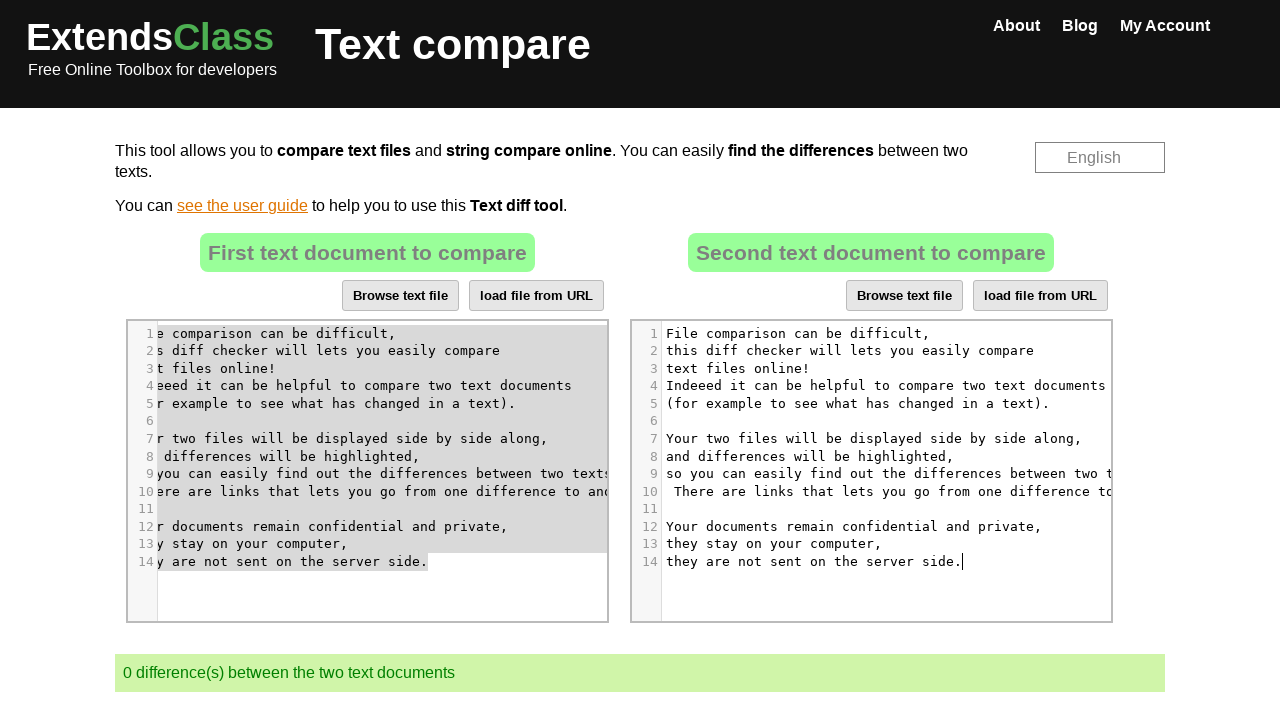

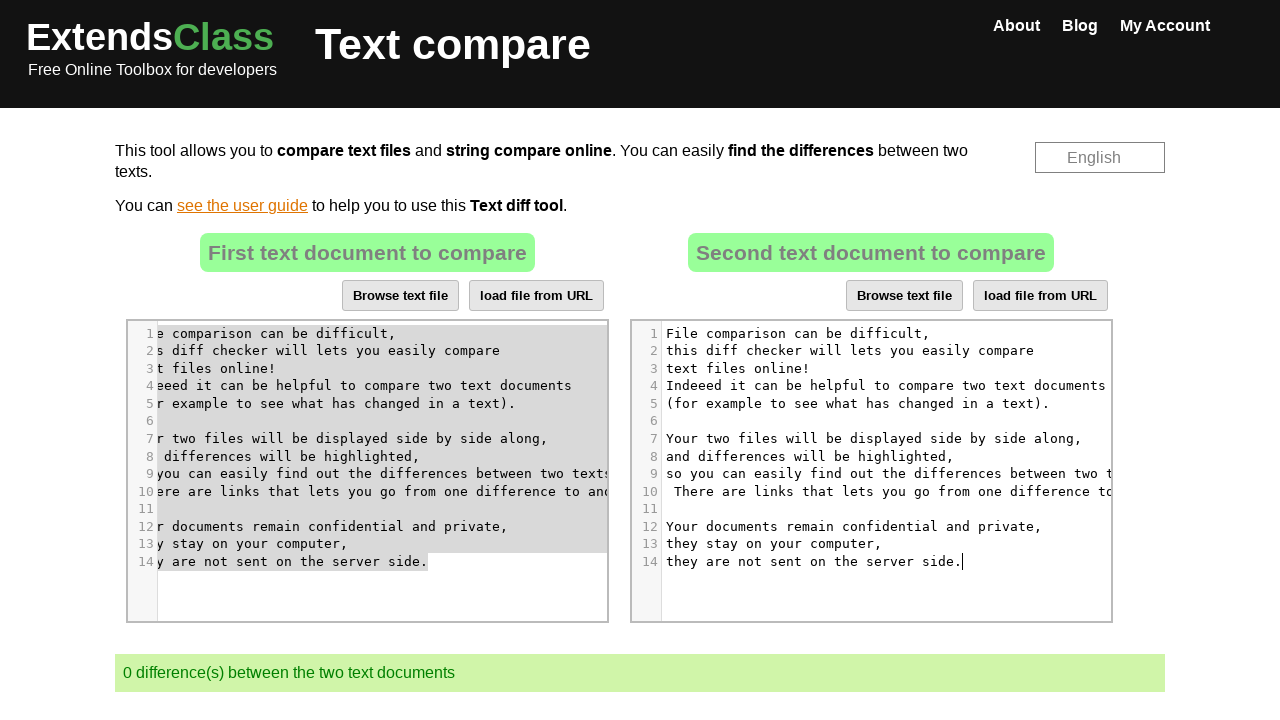